Tests shadow DOM interaction by generating a GUID, copying it to clipboard, and verifying the input field value matches the copied GUID

Starting URL: http://uitestingplayground.com/shadowdom

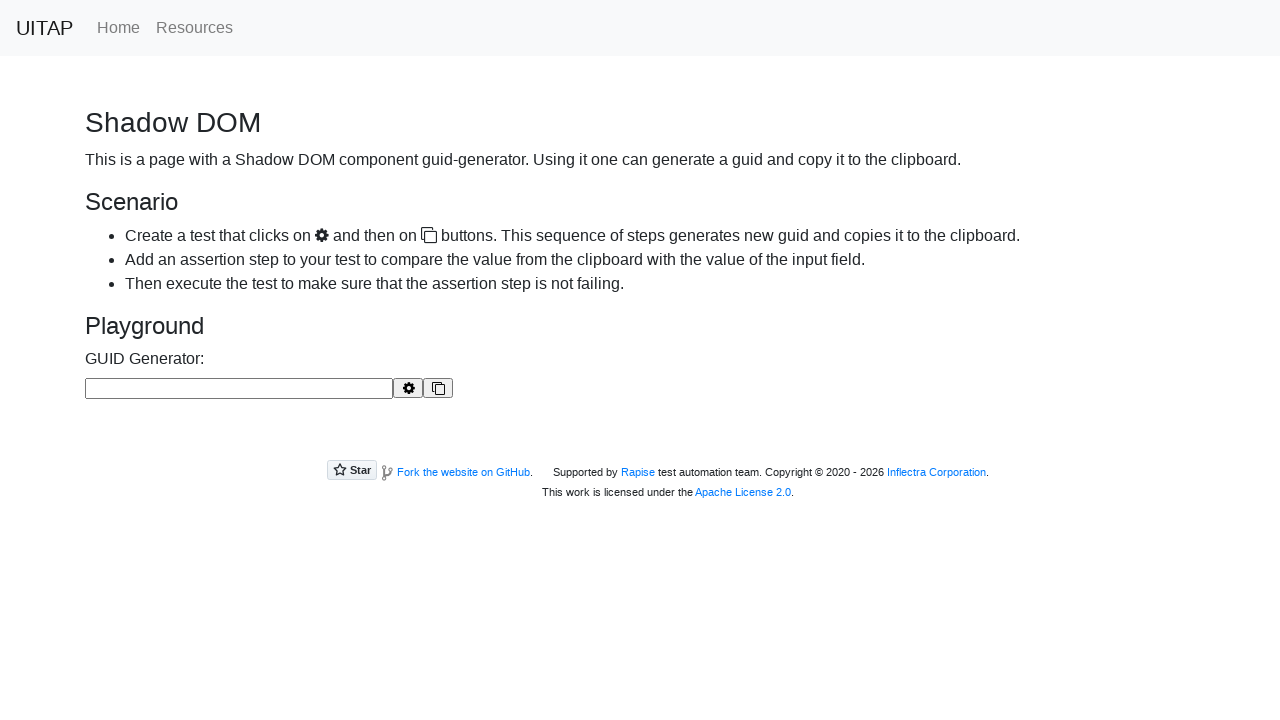

Clicked generate button to create a new GUID at (408, 388) on #buttonGenerate
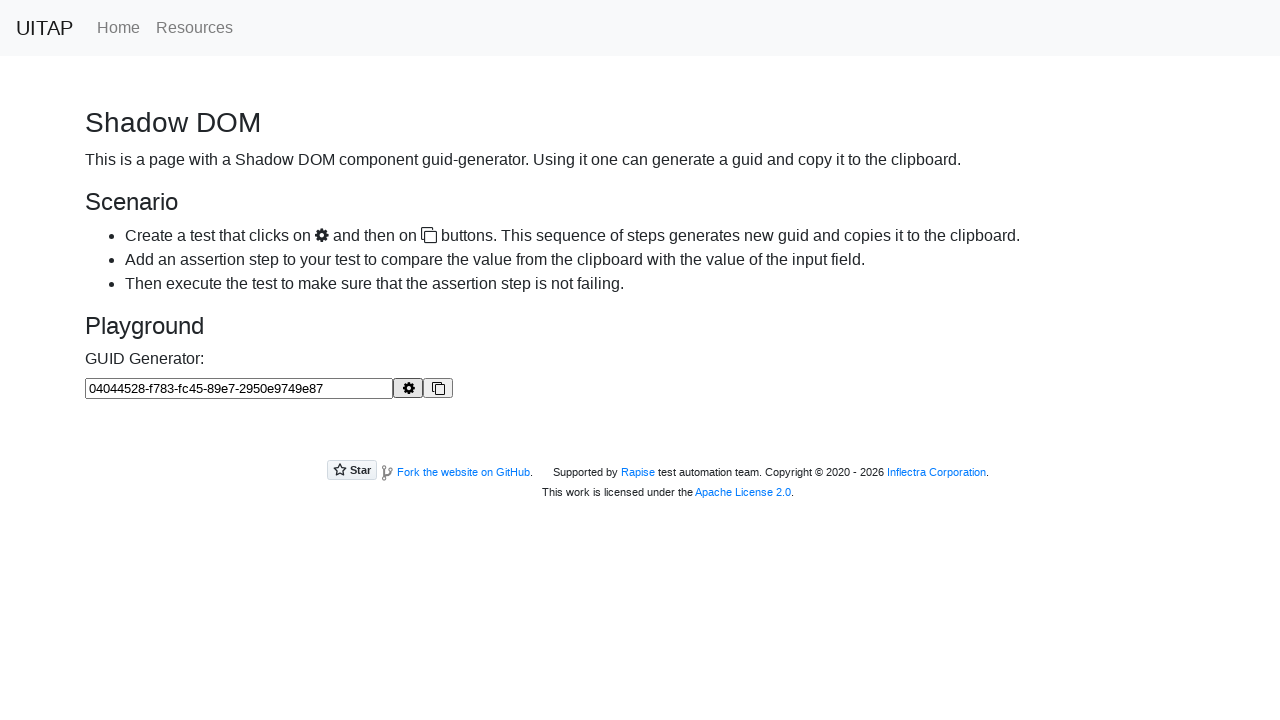

Clicked copy button to copy GUID to clipboard at (438, 388) on #buttonCopy
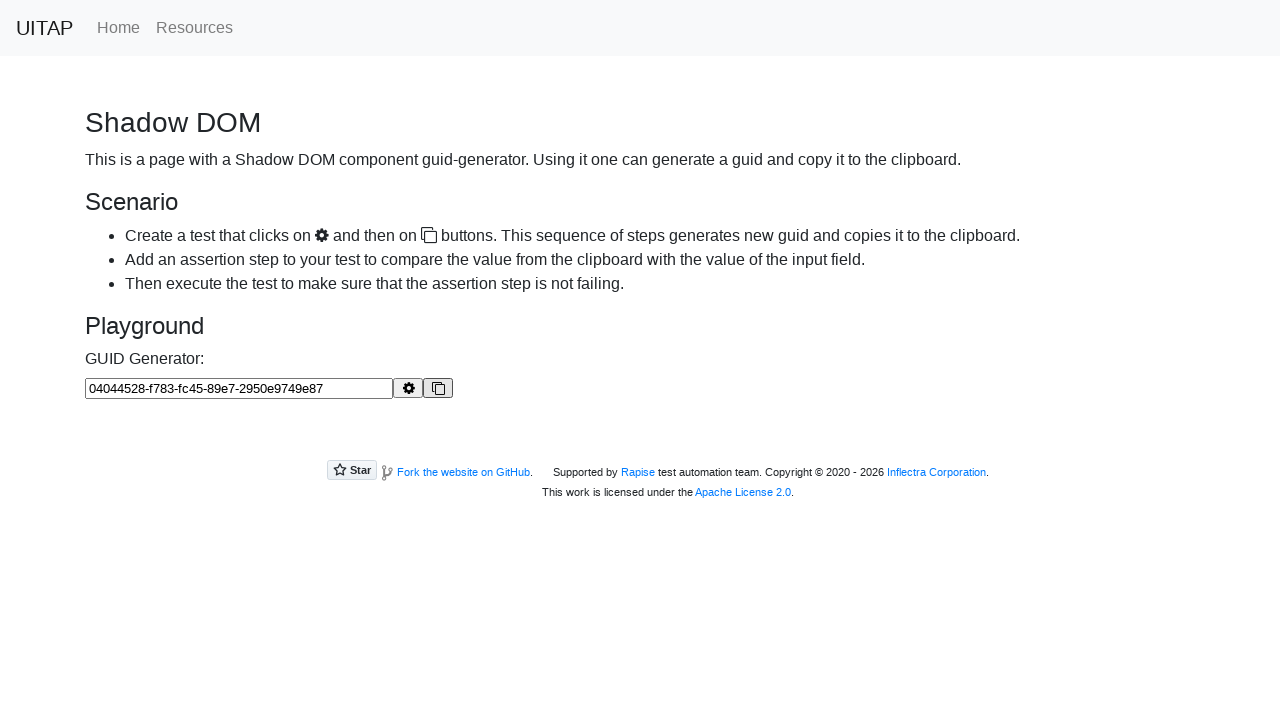

Retrieved GUID value from input field
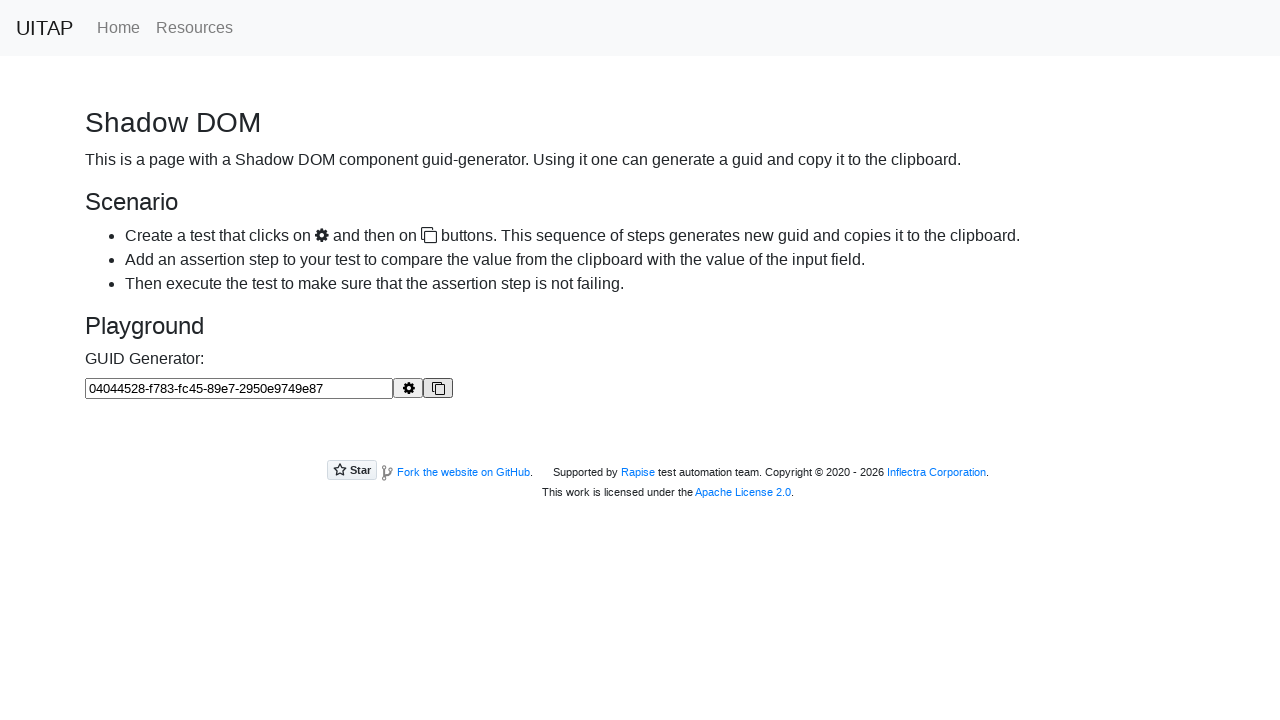

Verified that GUID input field contains a value
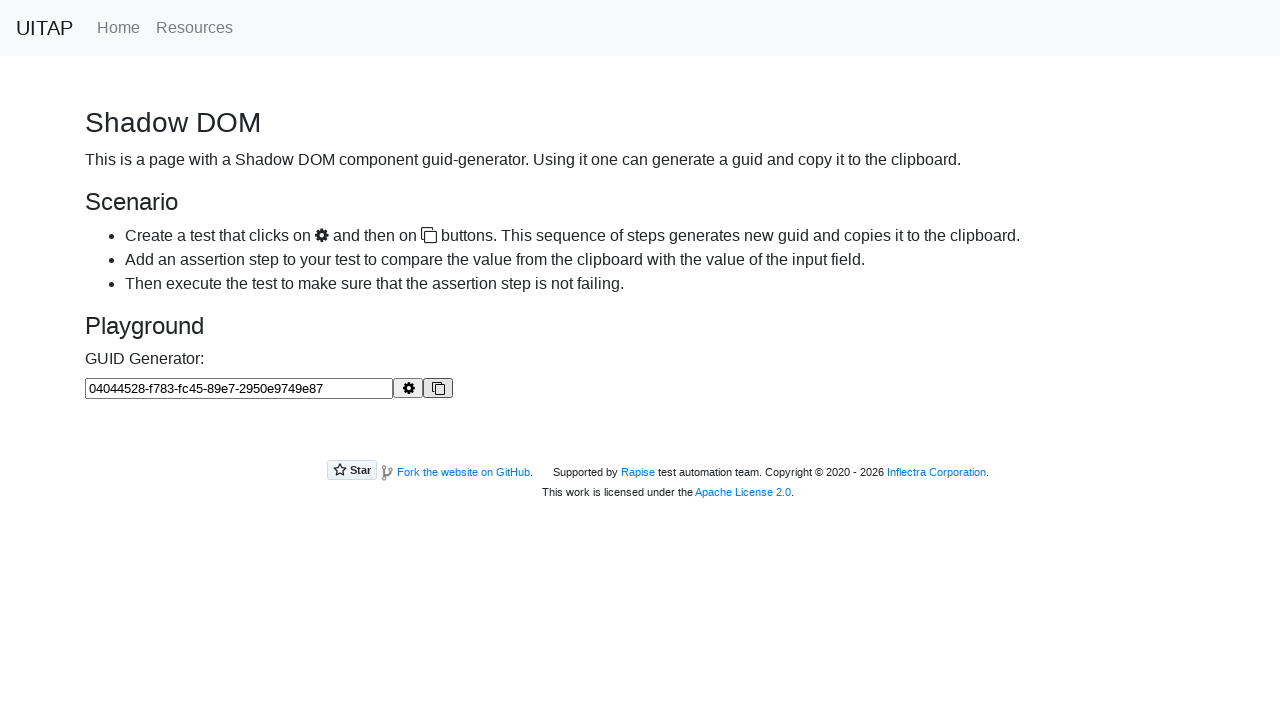

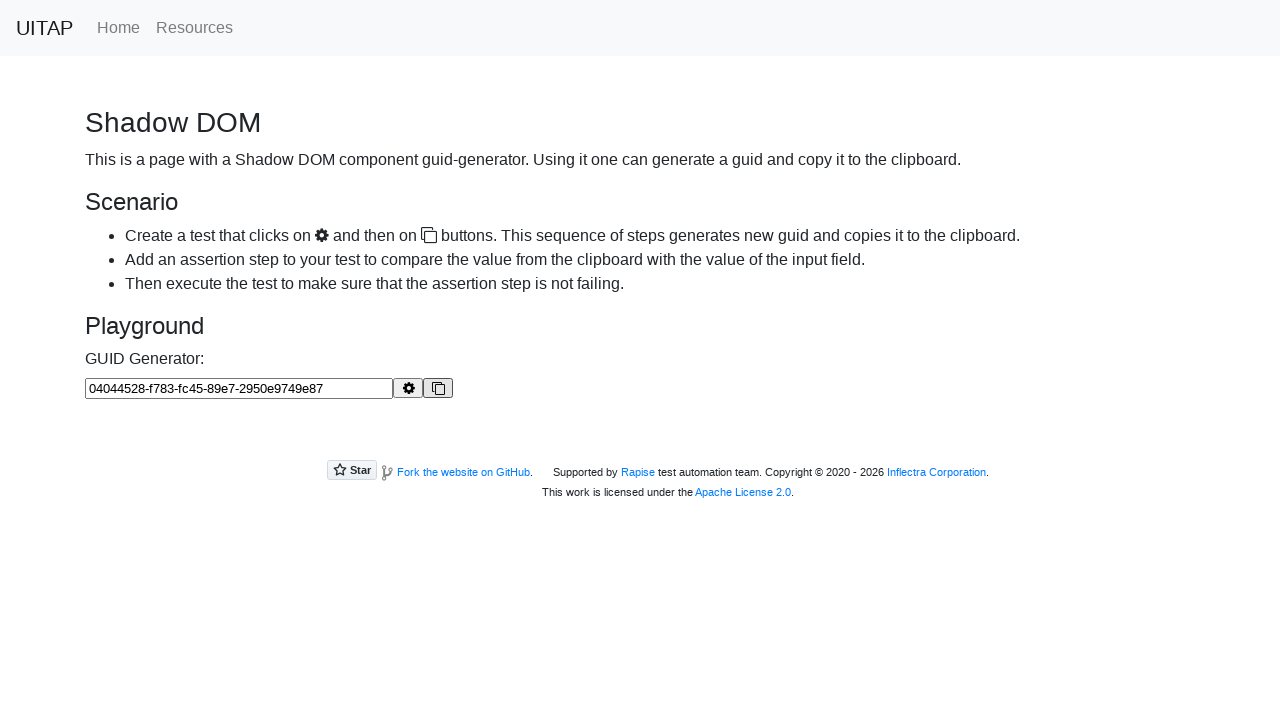